Tests a grocery shopping website by searching for products containing 'ca', verifying 4 products are visible, adding 'Carrot' to cart, and verifying the brand name is 'GREENKART'

Starting URL: https://rahulshettyacademy.com/seleniumPractise/#/

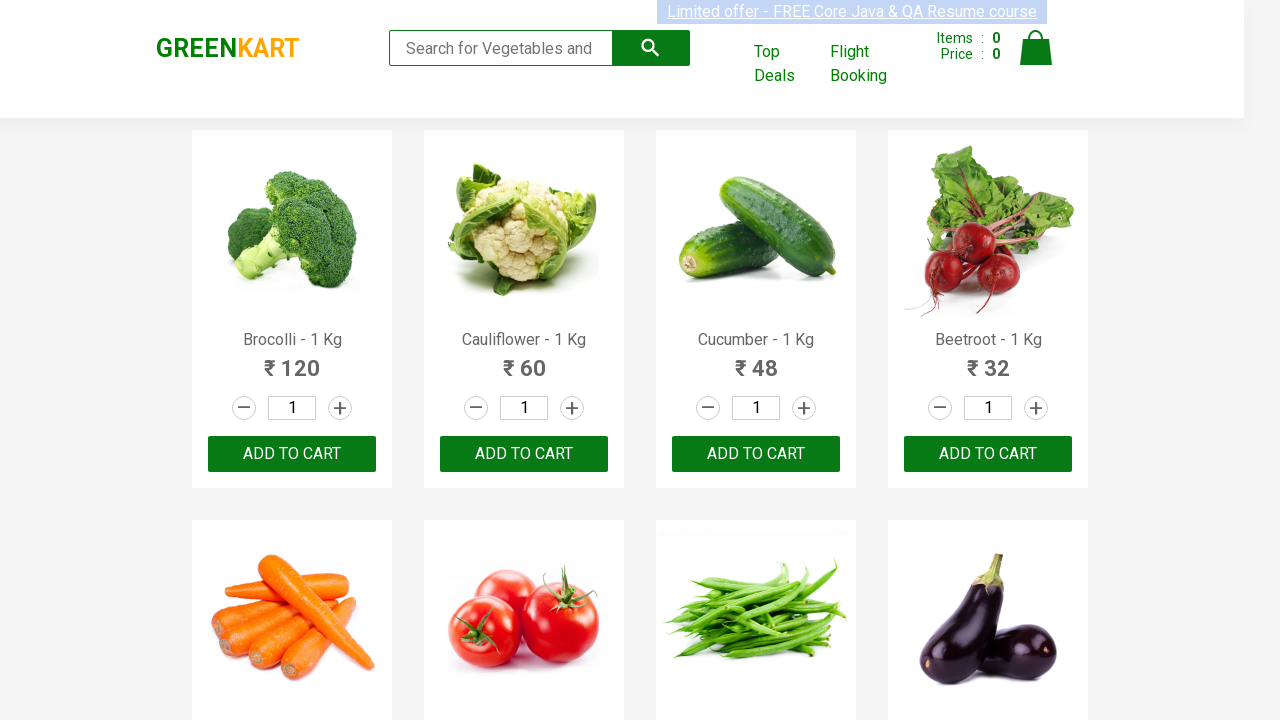

Filled search box with 'ca' on .search-keyword
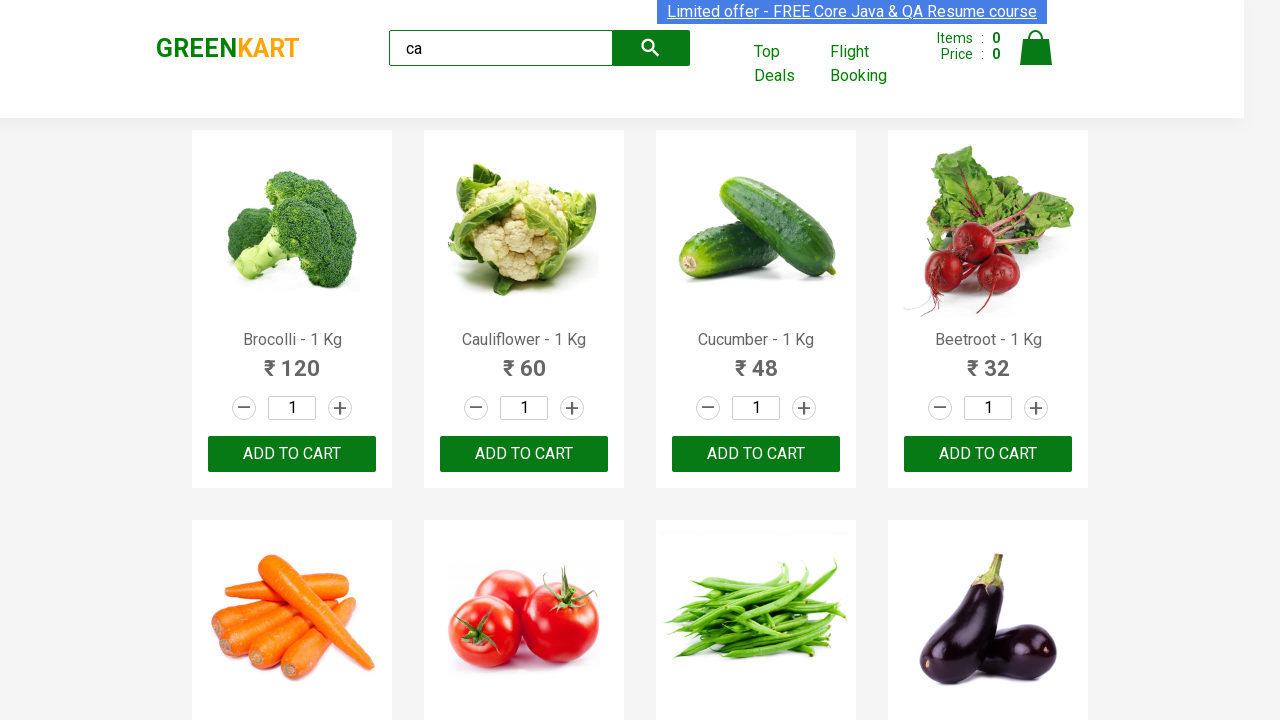

Waited for products to filter and load
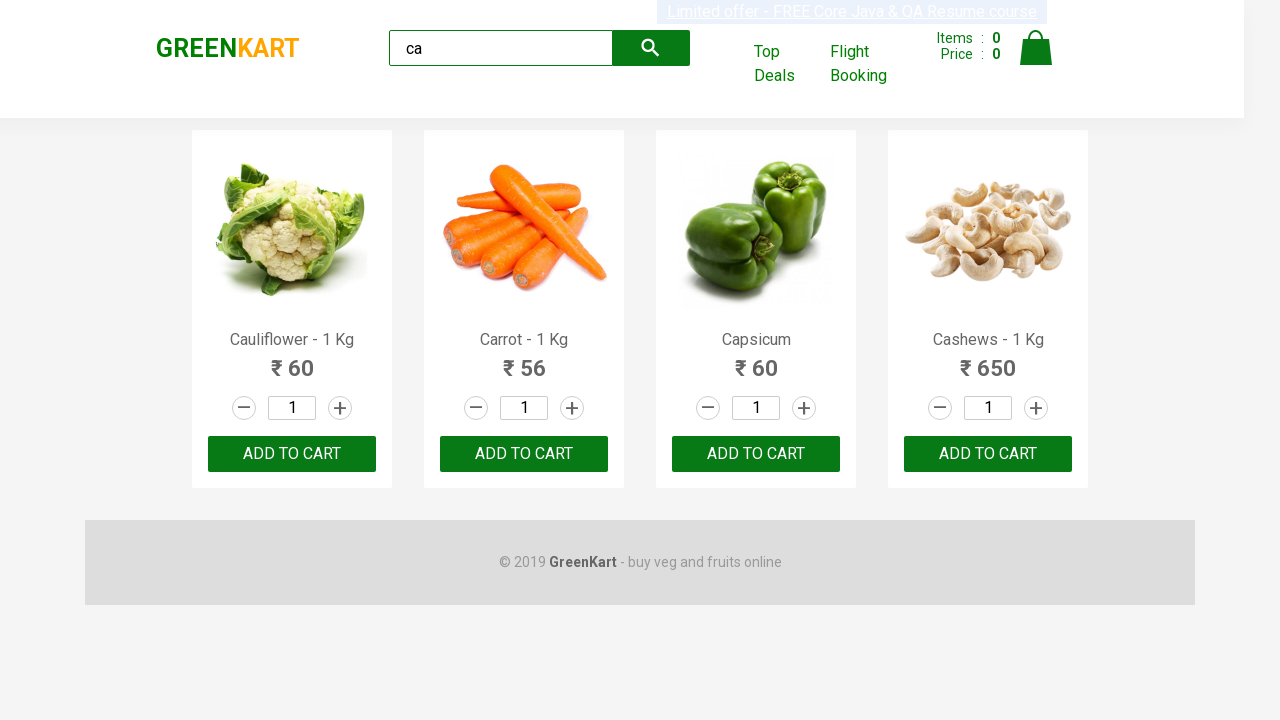

Retrieved all visible products
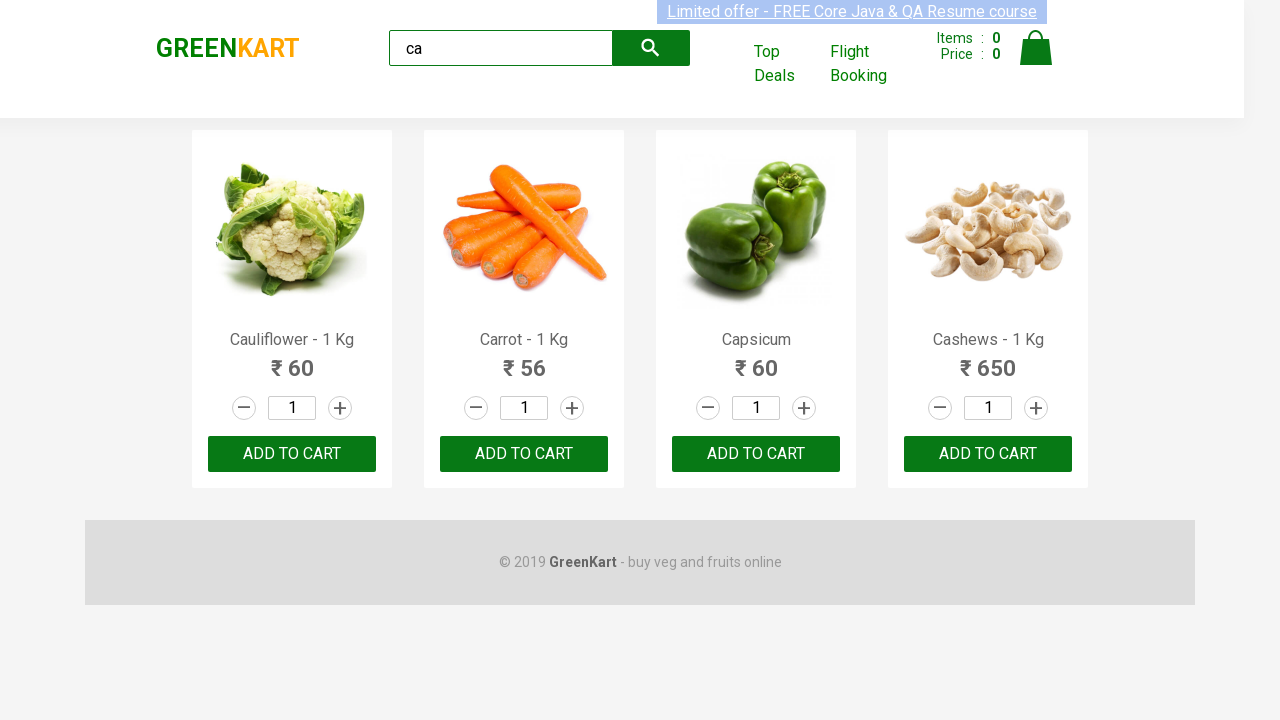

Retrieved product name: Cauliflower - 1 Kg
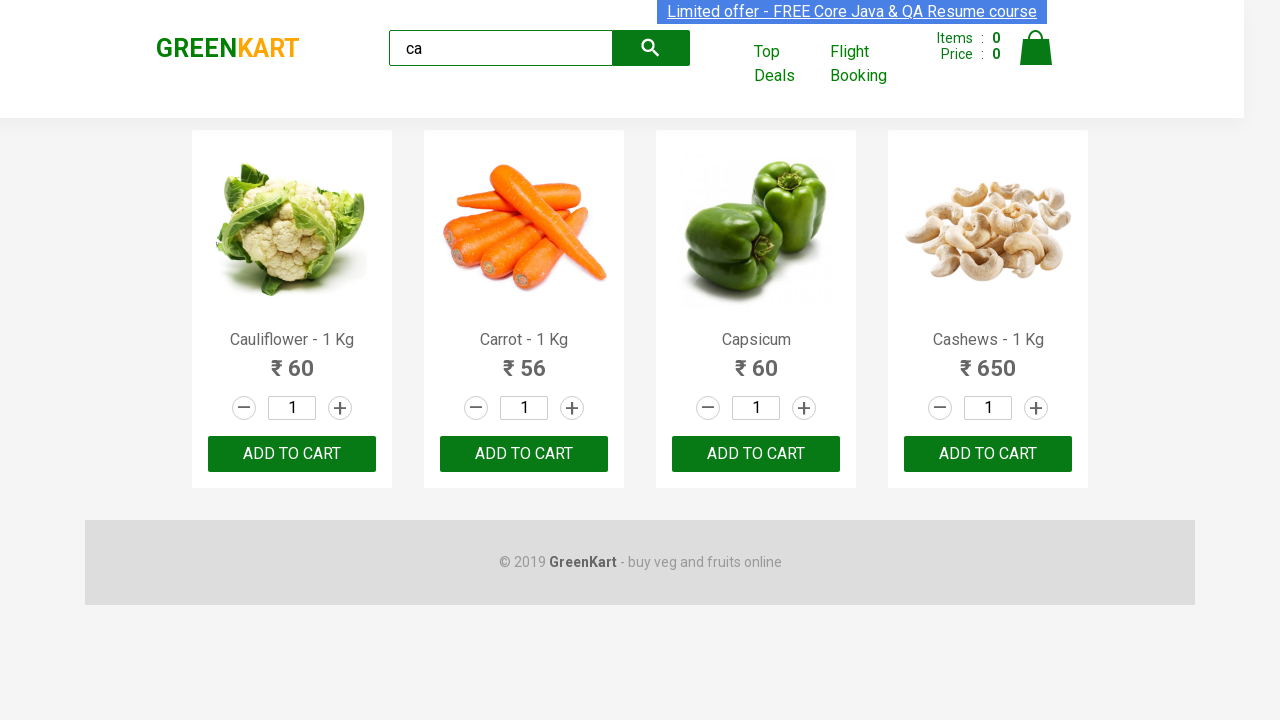

Retrieved product name: Carrot - 1 Kg
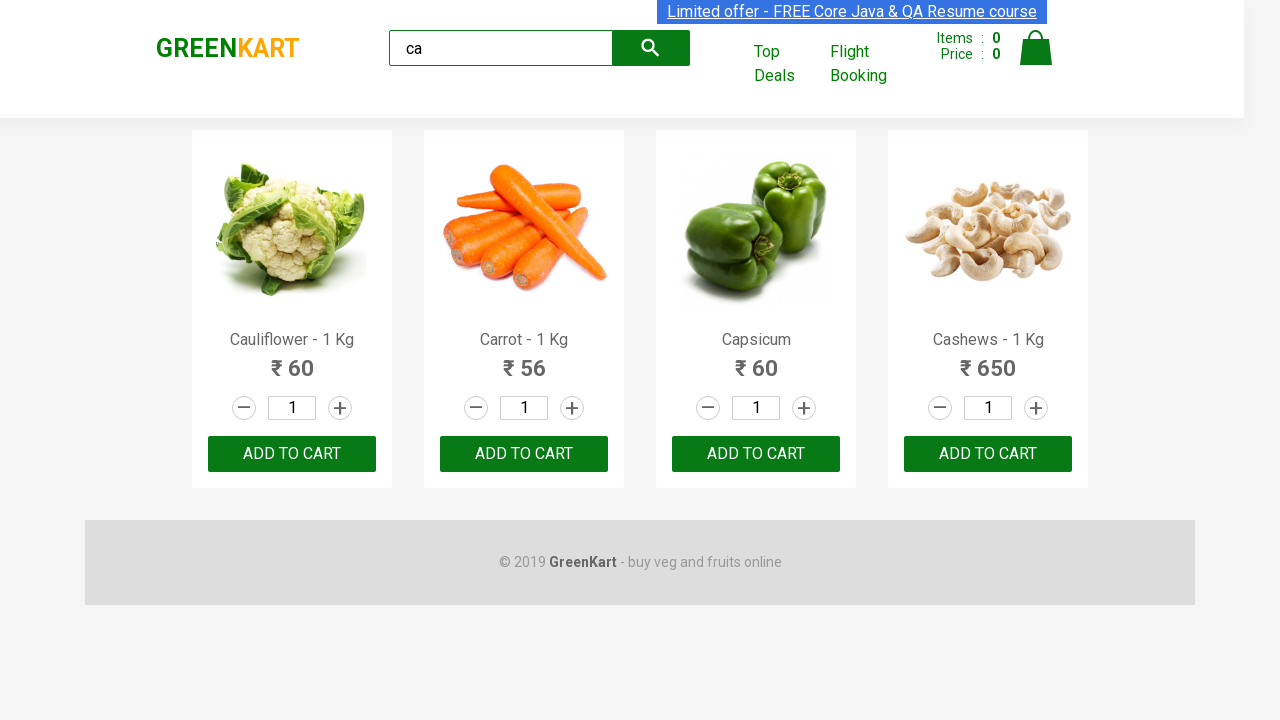

Clicked 'Add to Cart' button for Carrot product at (524, 454) on .products .product >> nth=1 >> button
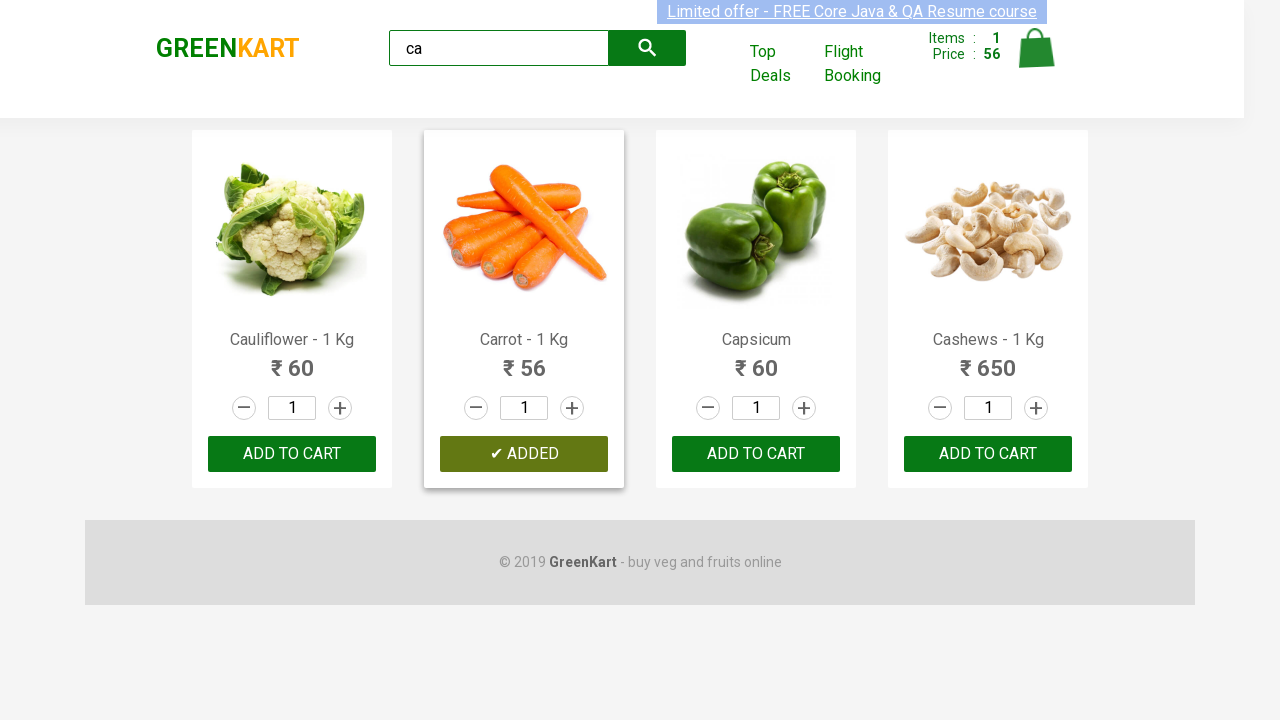

Retrieved product name: Capsicum
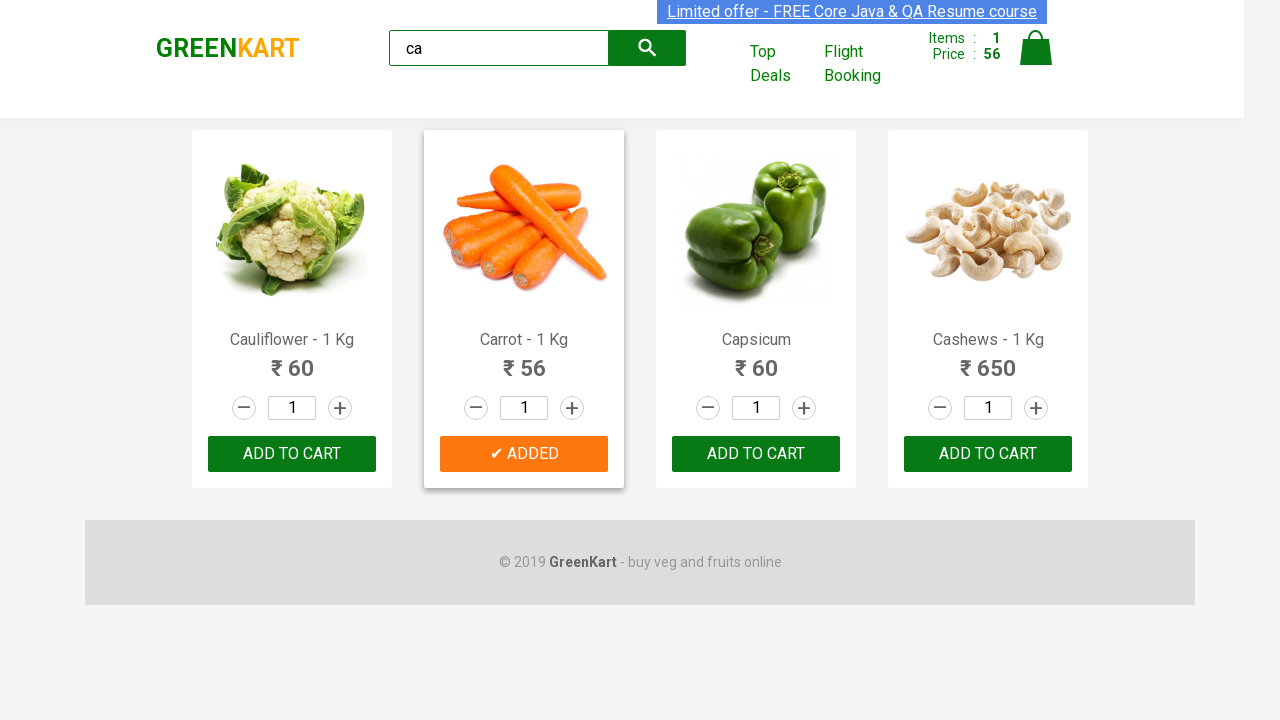

Retrieved product name: Cashews - 1 Kg
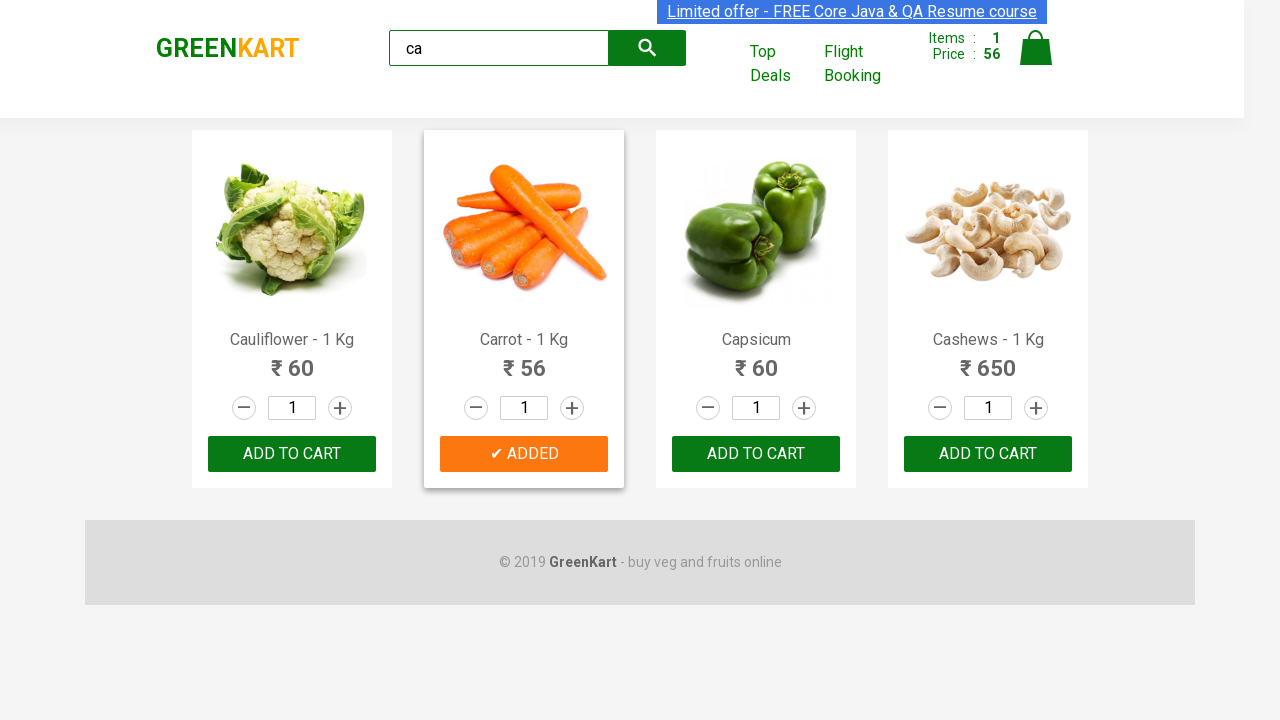

Retrieved brand text from page
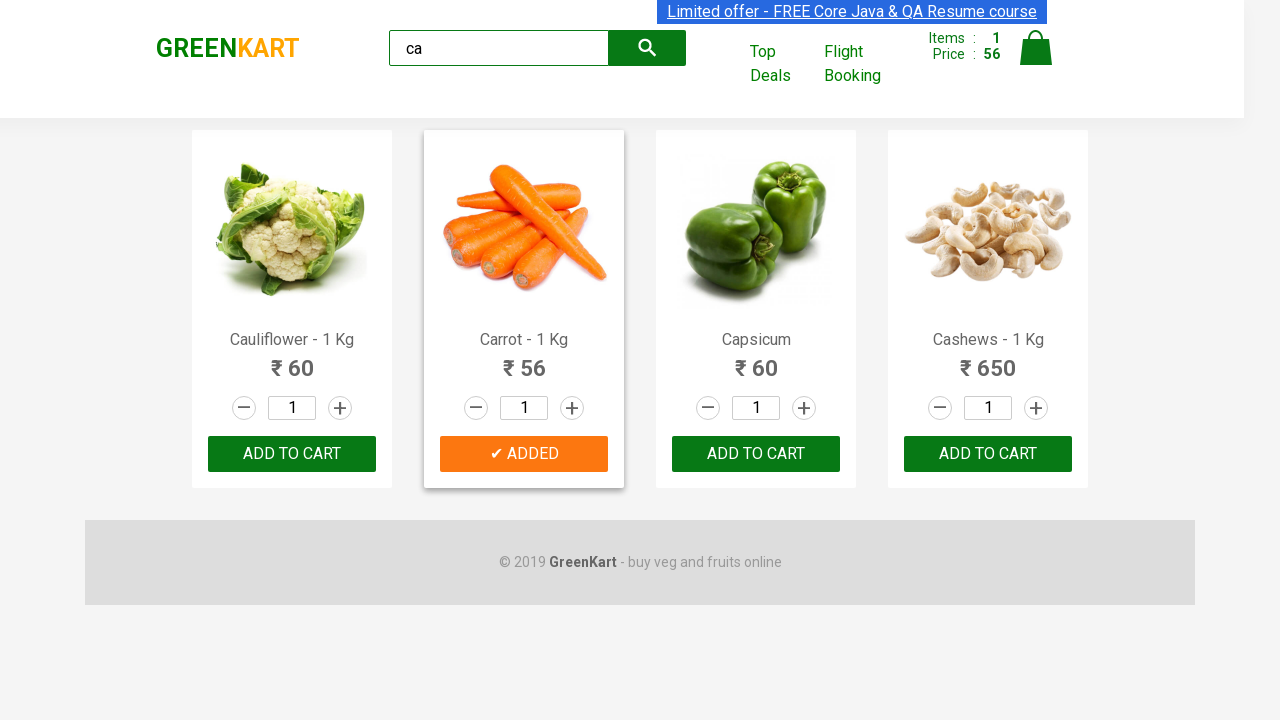

Verified brand name is 'GREENKART' - assertion passed
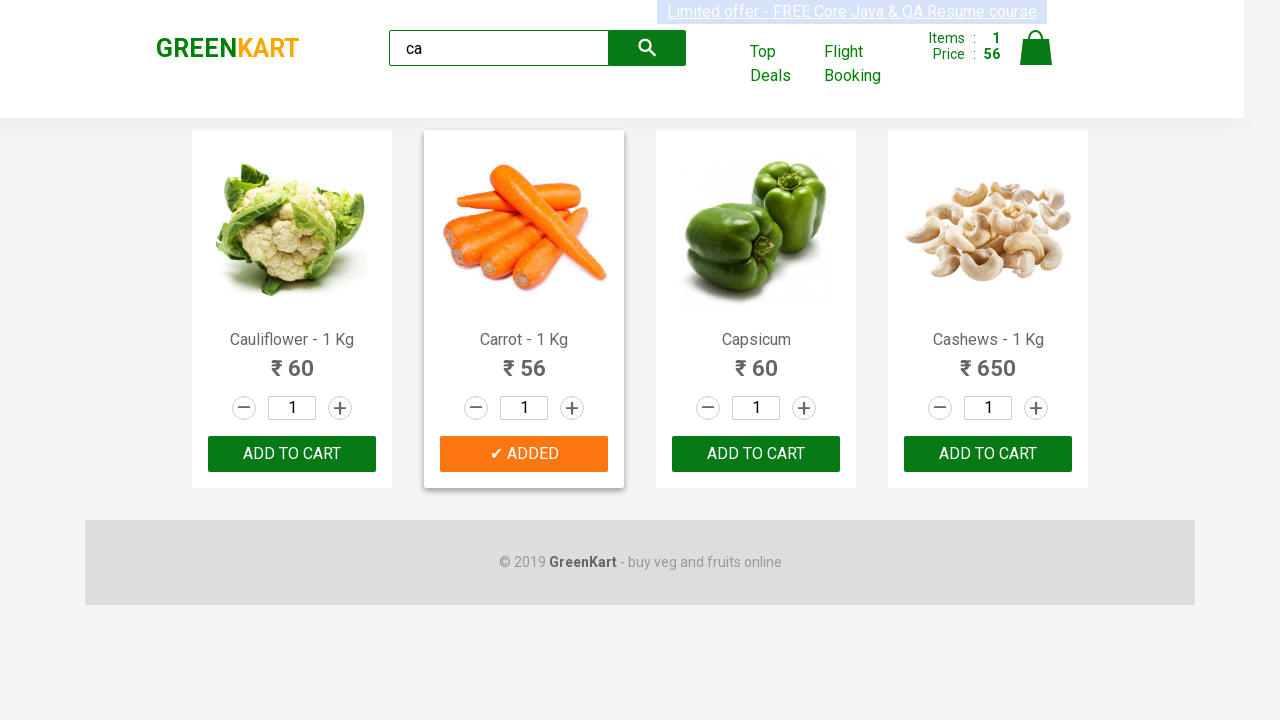

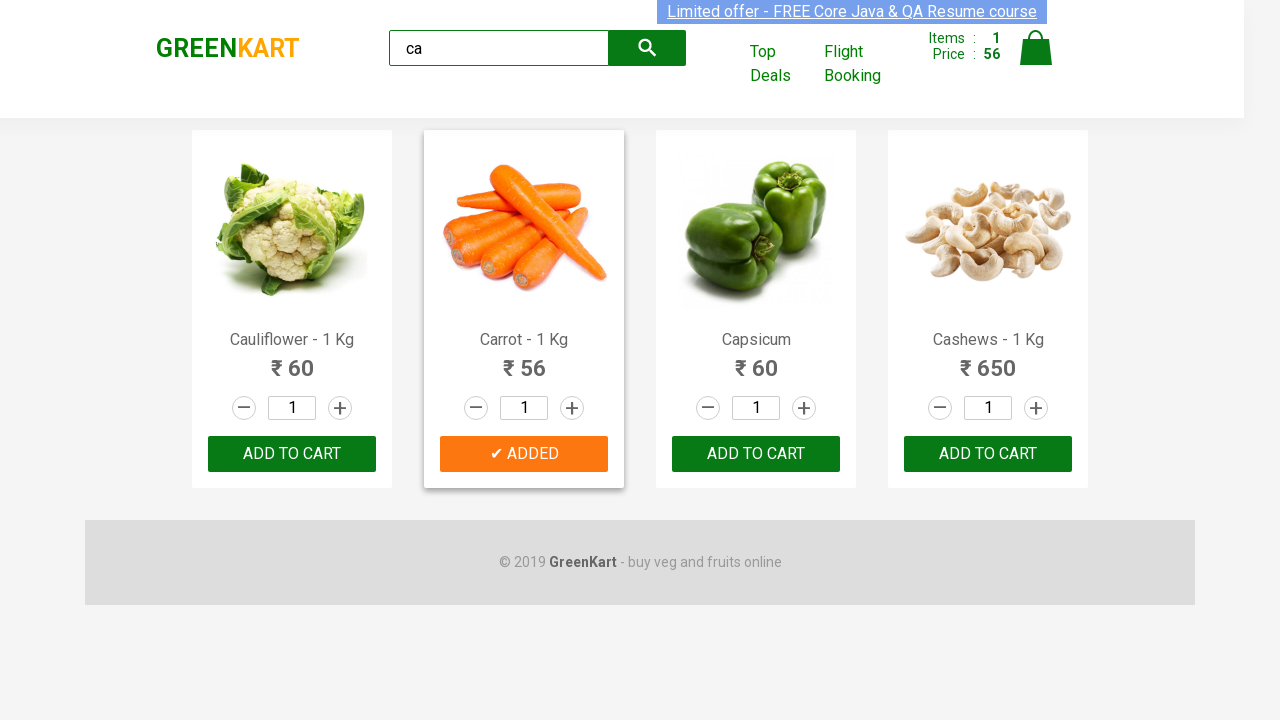